Tests registration form validation by submitting with empty inputs and verifying error messages appear for both first name and last name fields

Starting URL: https://qaregform.ccbp.tech/

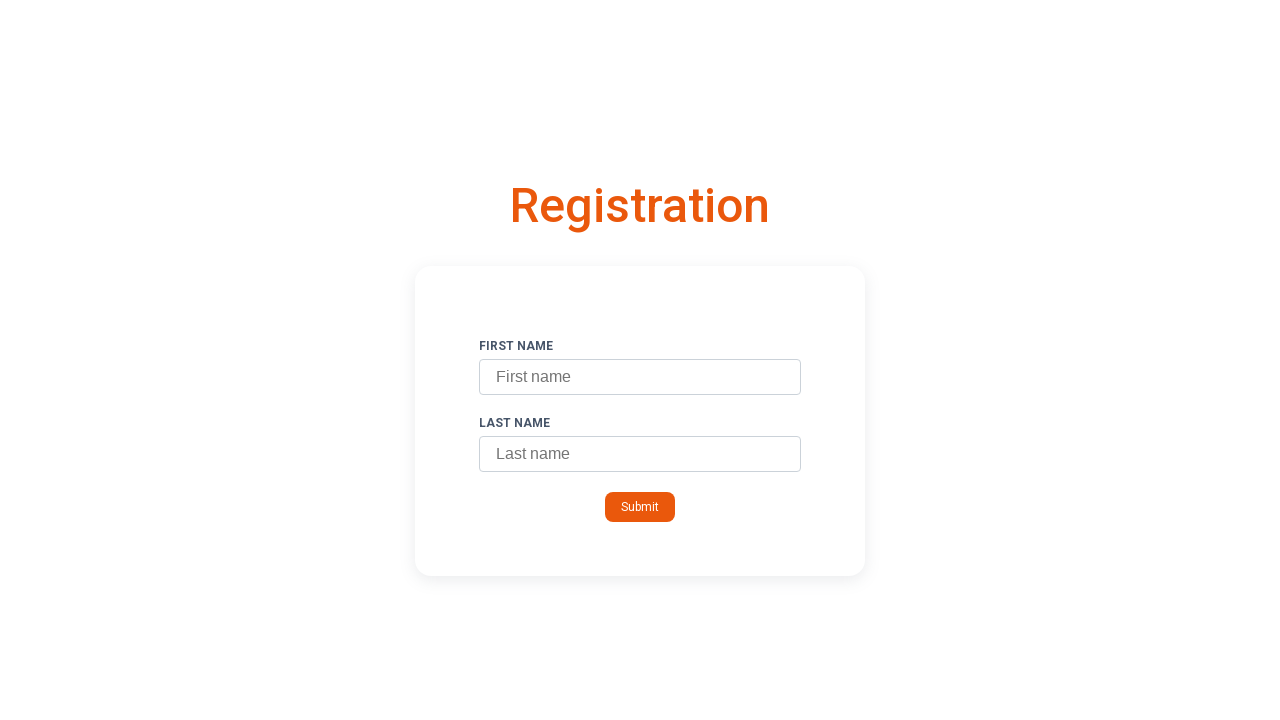

Clicked submit button with empty inputs at (640, 507) on .submit-button
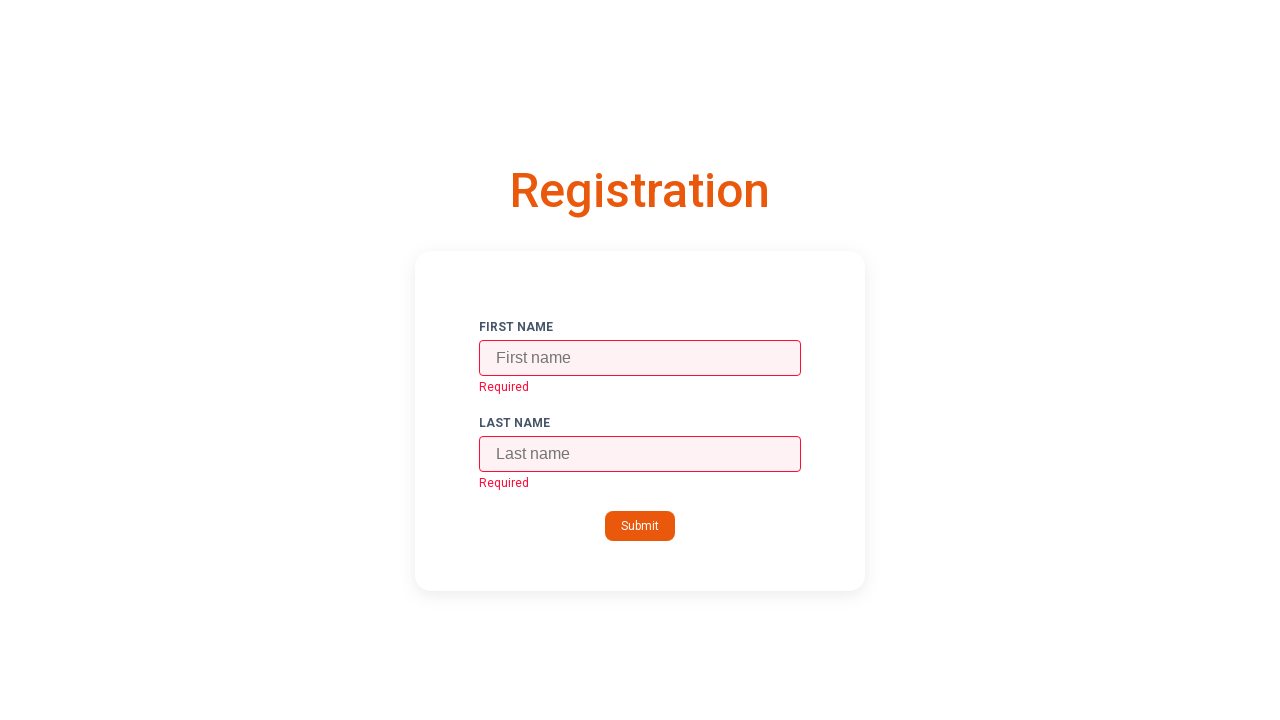

First name error message appeared
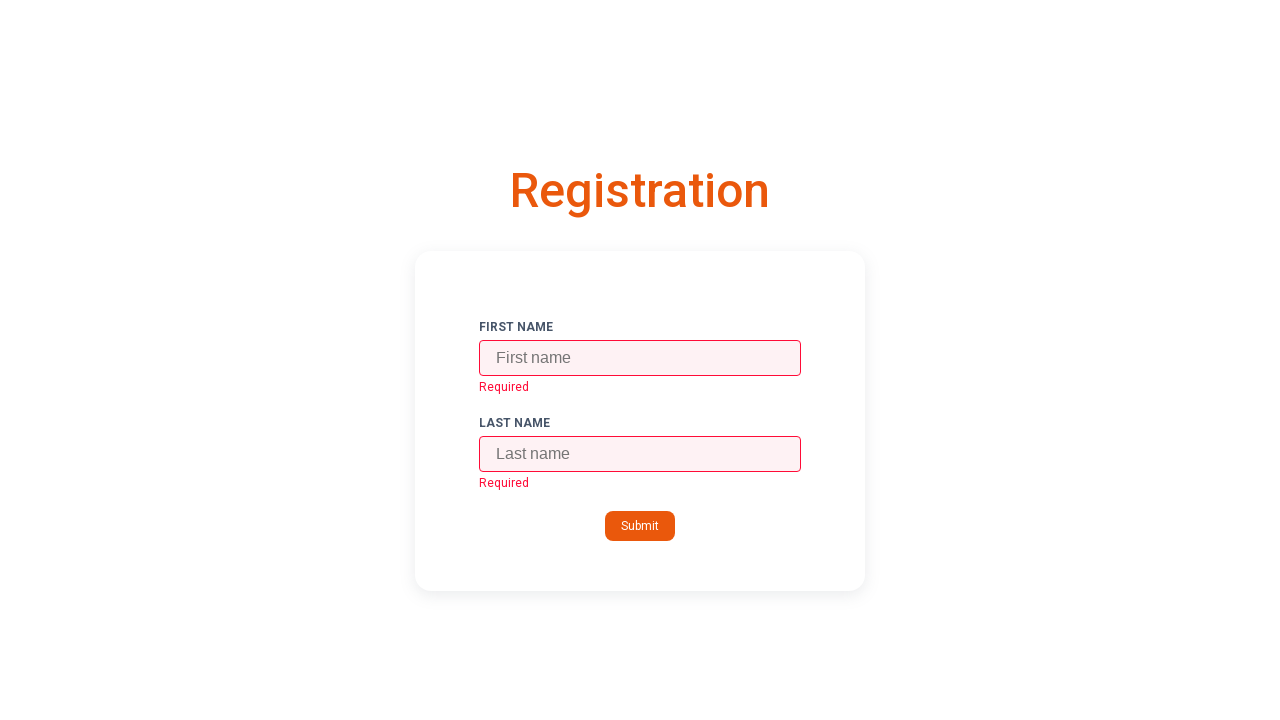

Last name error message appeared
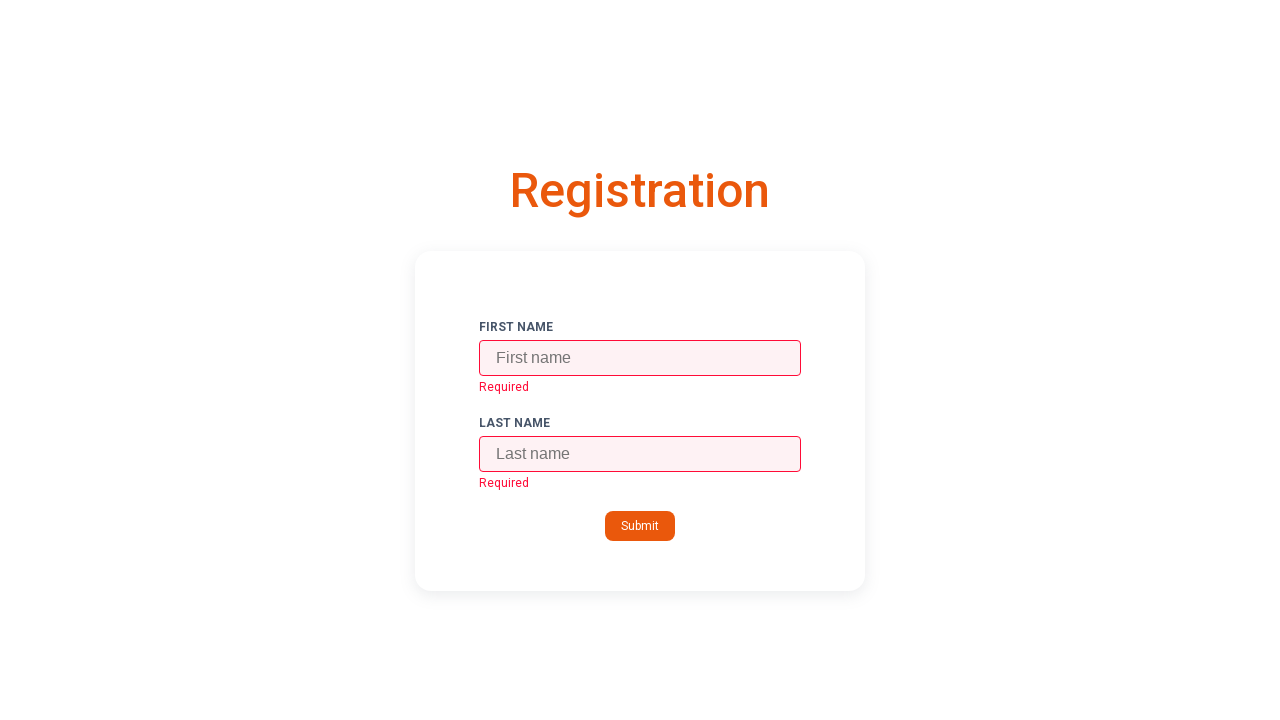

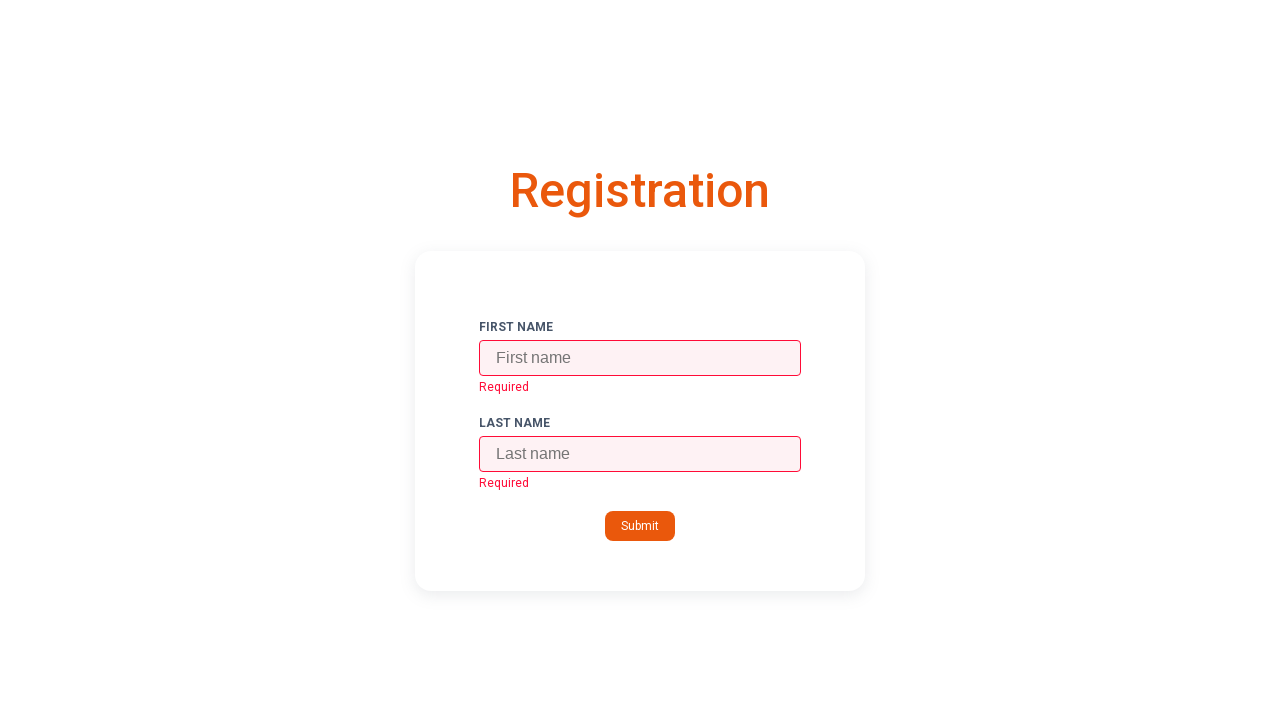